Tests pagination functionality on a fund ranking page by waiting for the table to load and navigating through multiple pages using the pagination controls.

Starting URL: http://fund.eastmoney.com/data/diyfundranking.html

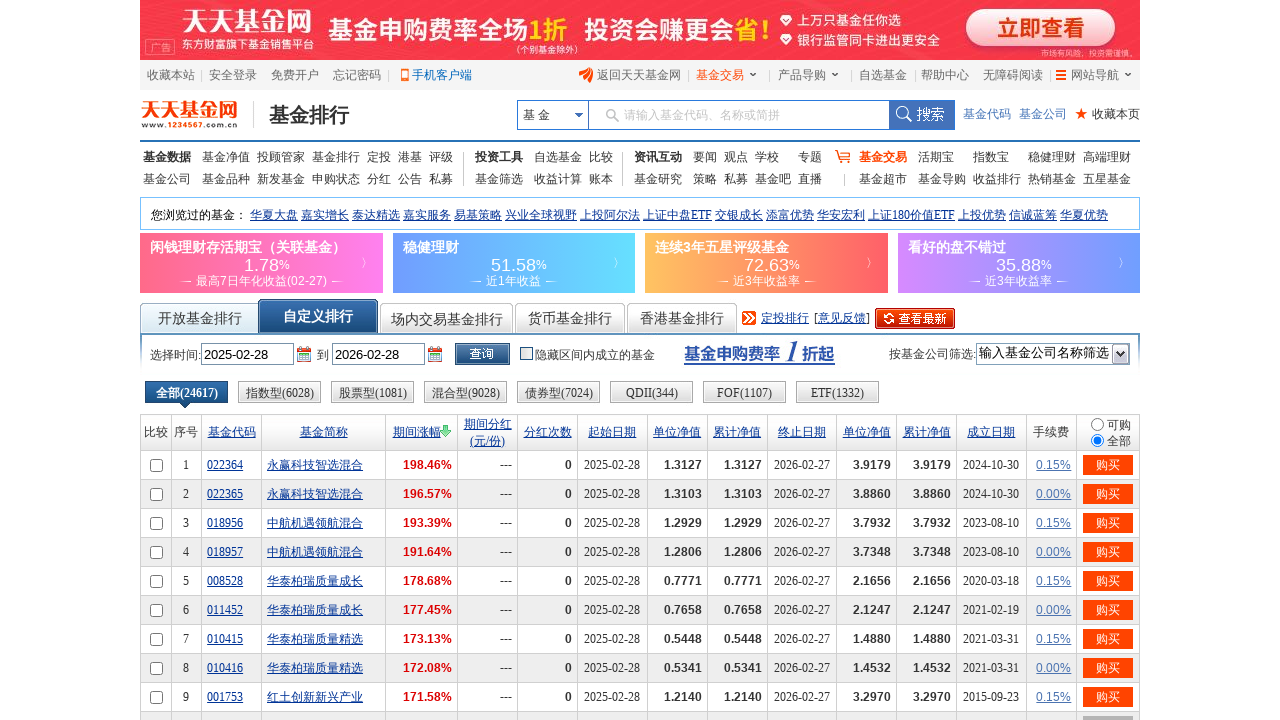

Fund ranking table loaded successfully
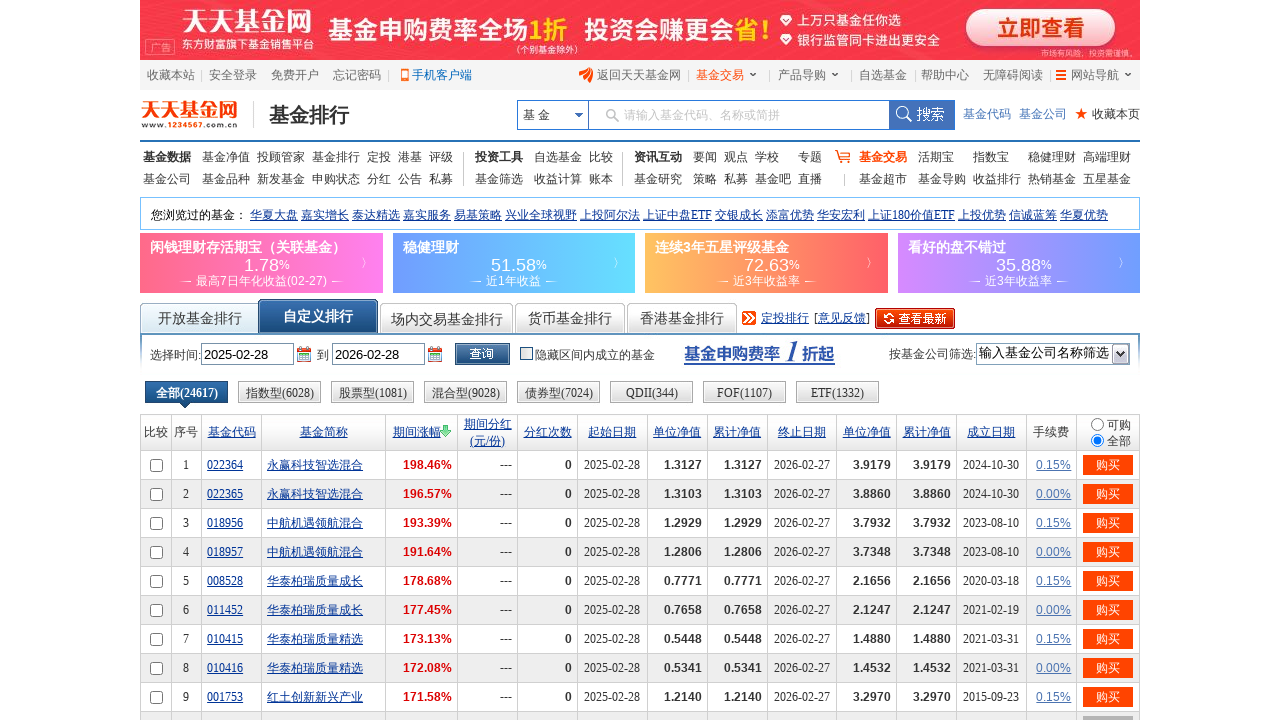

Retrieved pagination controls for iteration 1
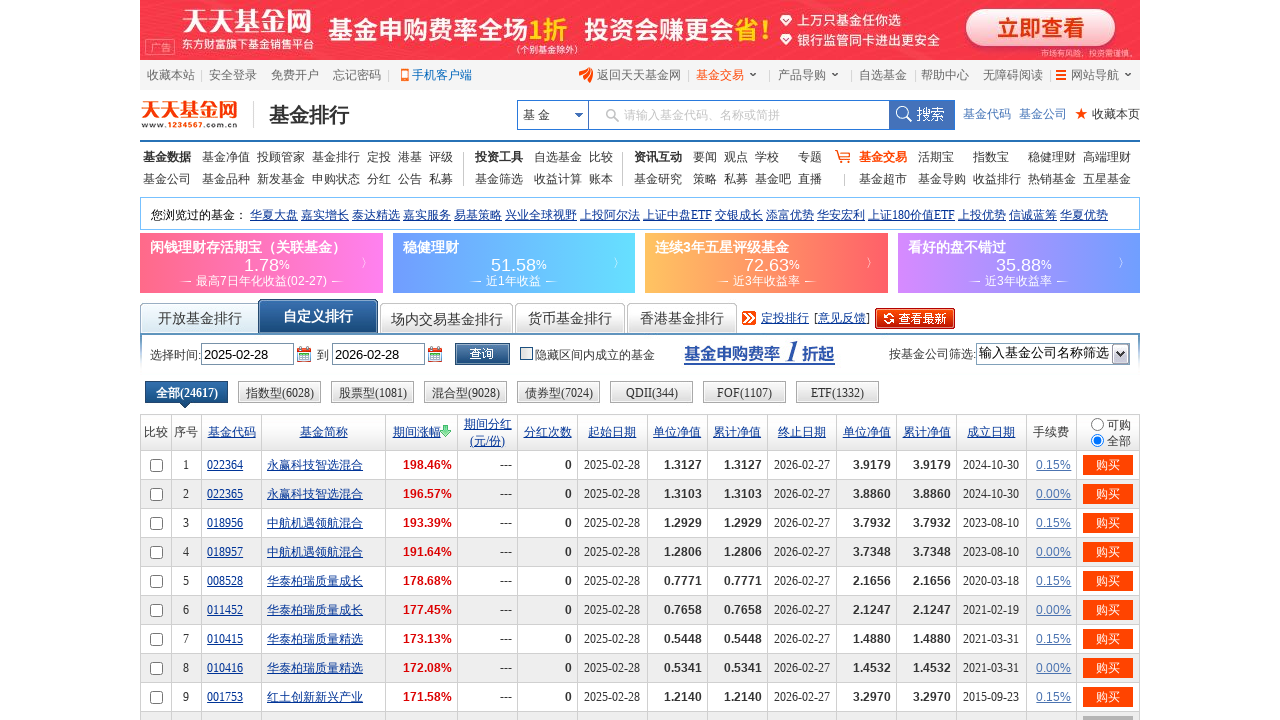

Clicked next page button (iteration 1) at (690, 360) on xpath=//div[@id='pagebar']/label >> nth=7
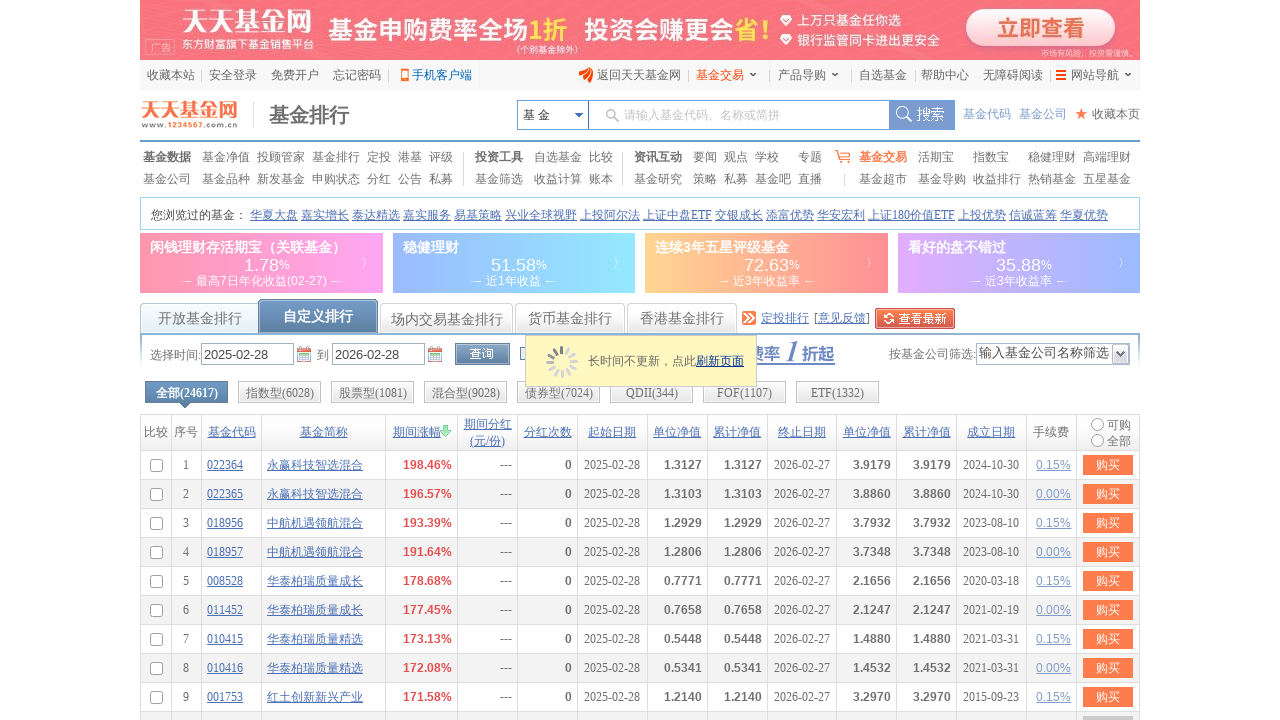

Waited 2 seconds for page to load (iteration 1)
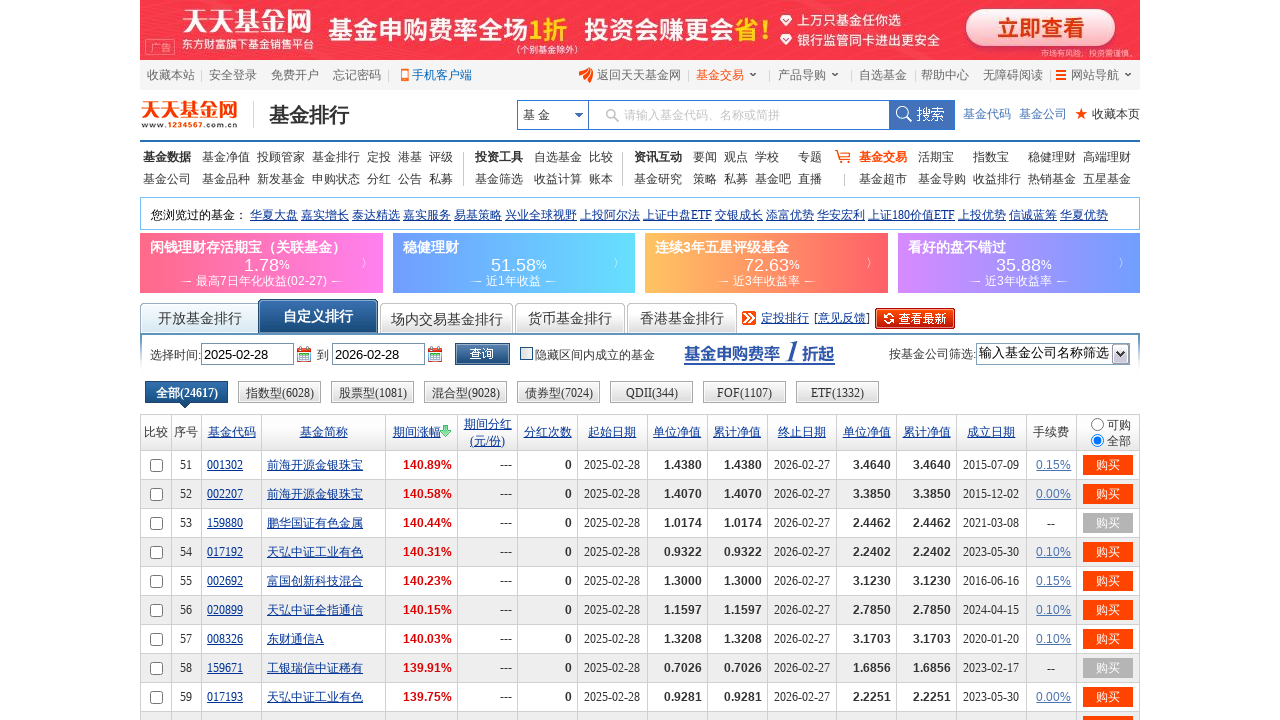

Verified fund ranking table content is present (iteration 1)
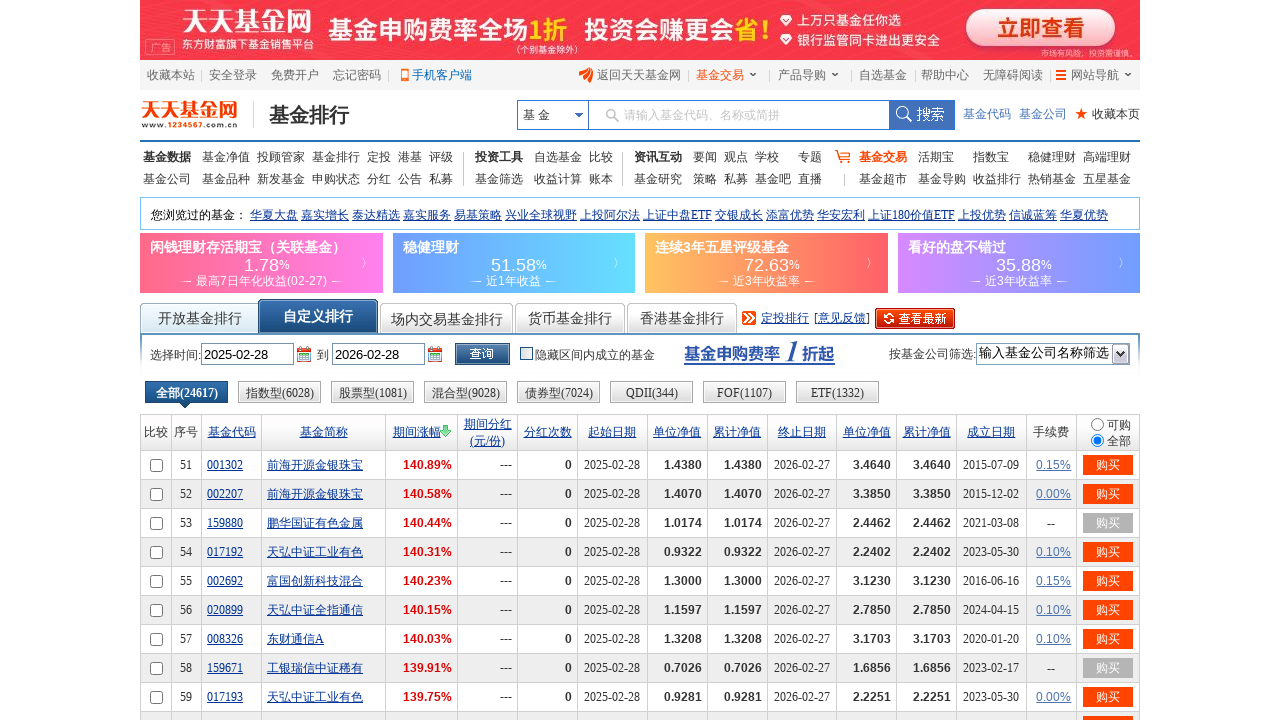

Retrieved pagination controls for iteration 2
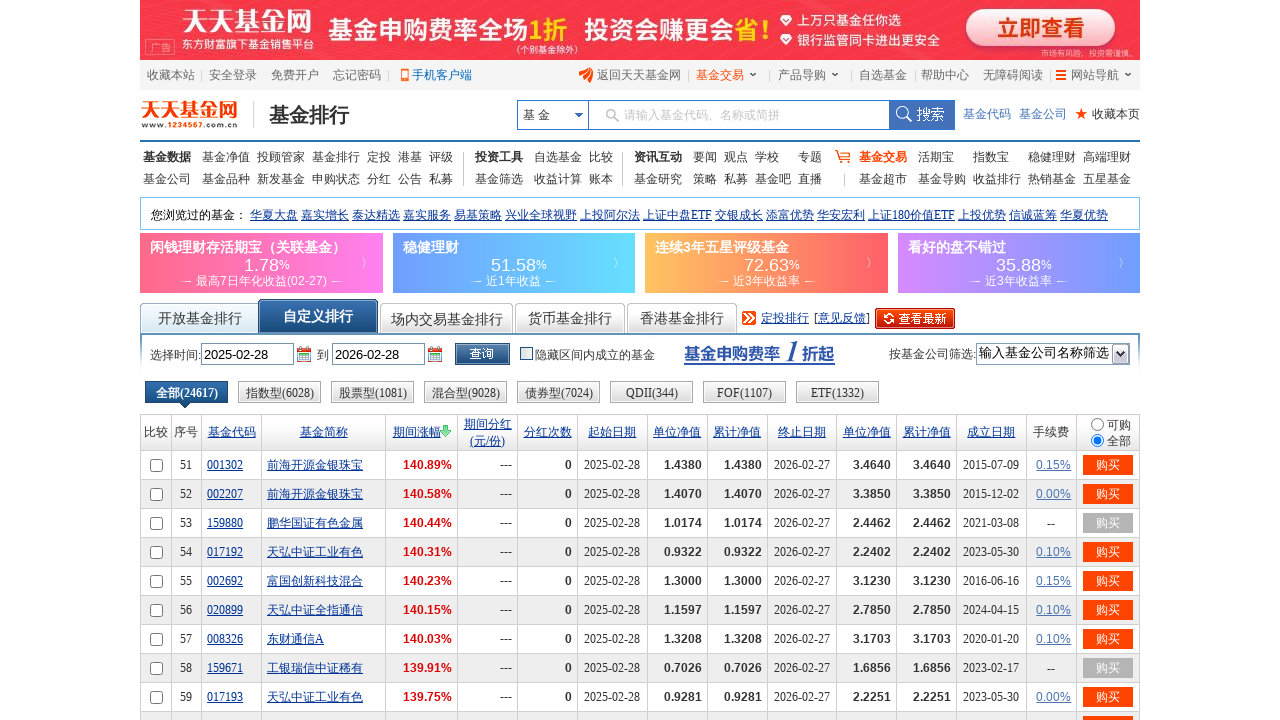

Clicked next page button (iteration 2) at (690, 360) on xpath=//div[@id='pagebar']/label >> nth=7
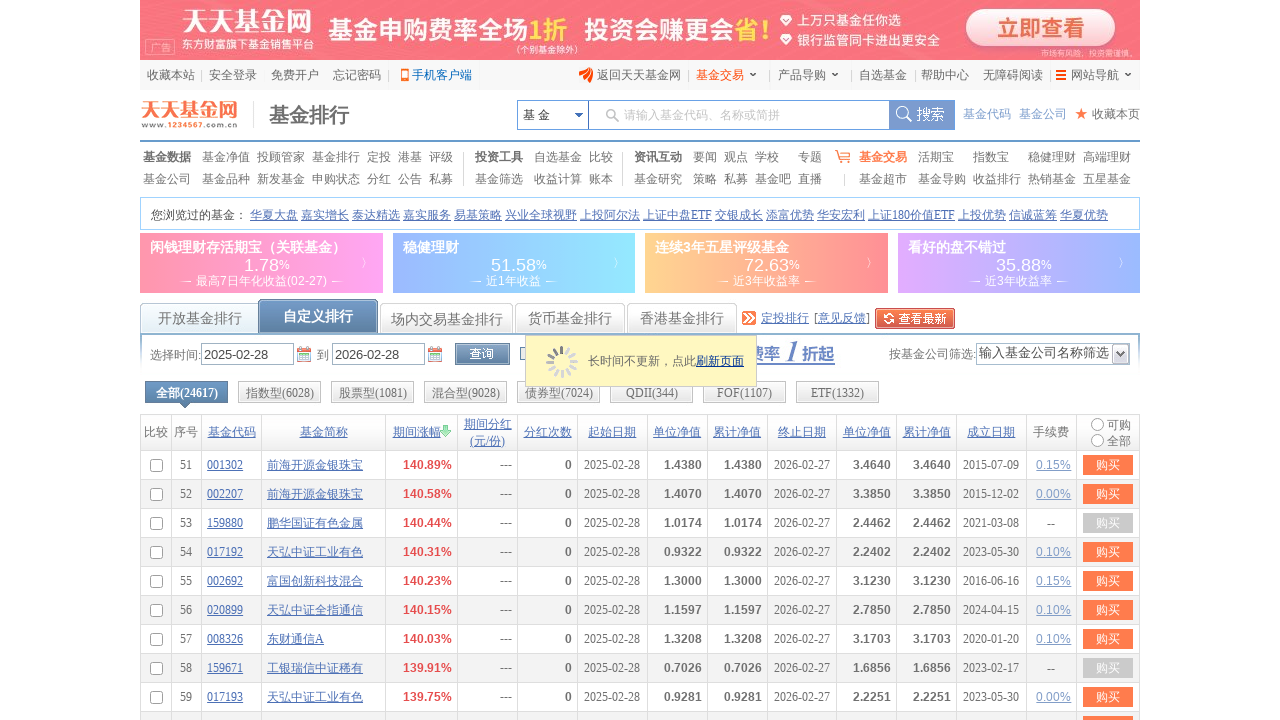

Waited 2 seconds for page to load (iteration 2)
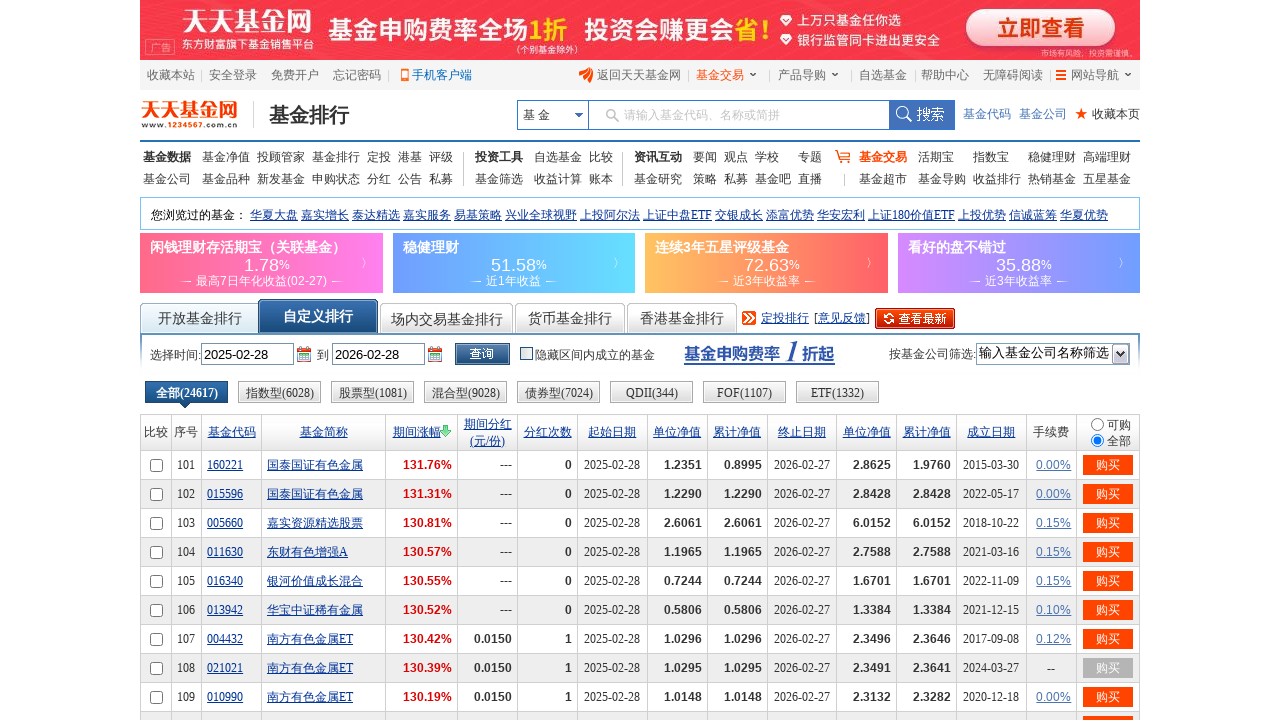

Verified fund ranking table content is present (iteration 2)
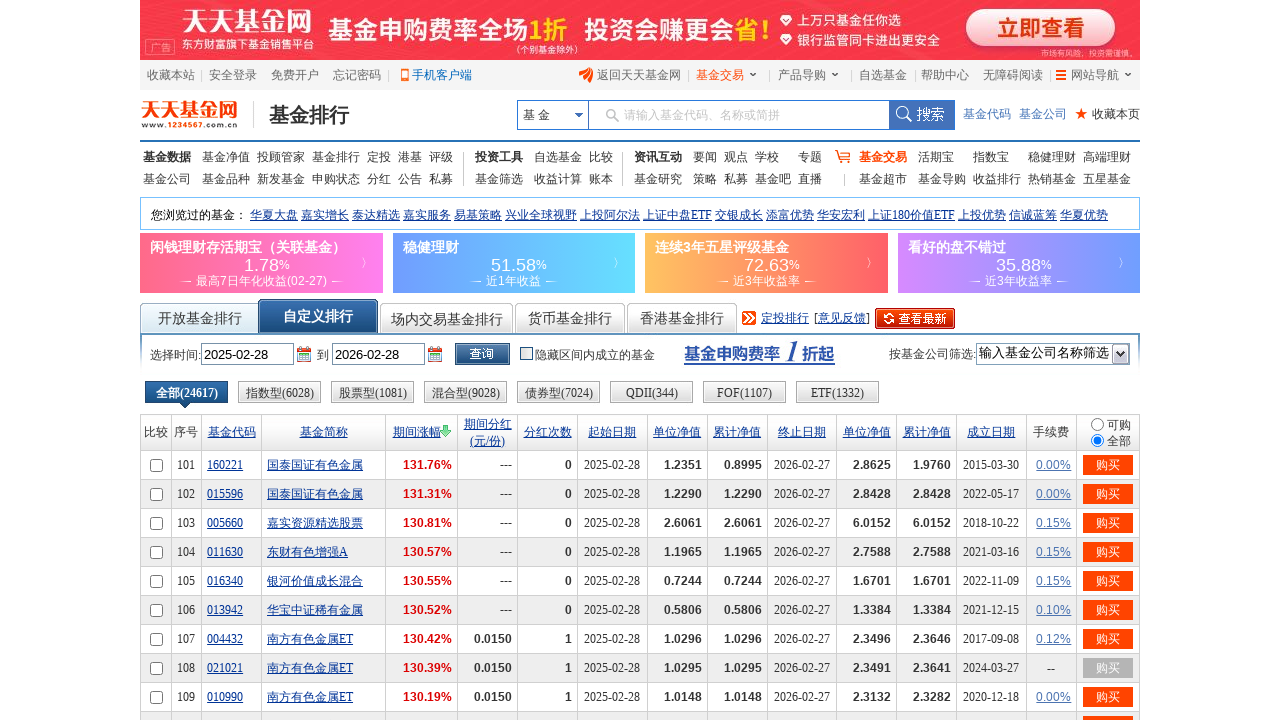

Retrieved pagination controls for iteration 3
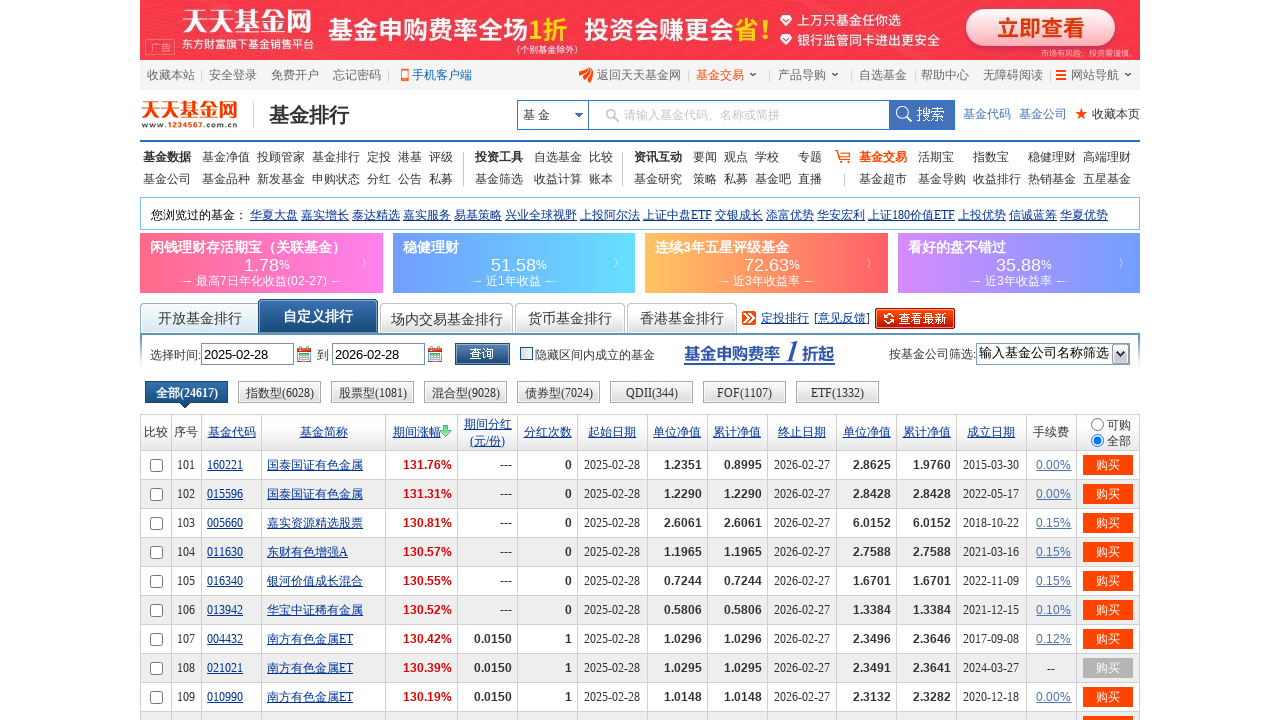

Clicked next page button (iteration 3) at (690, 360) on xpath=//div[@id='pagebar']/label >> nth=7
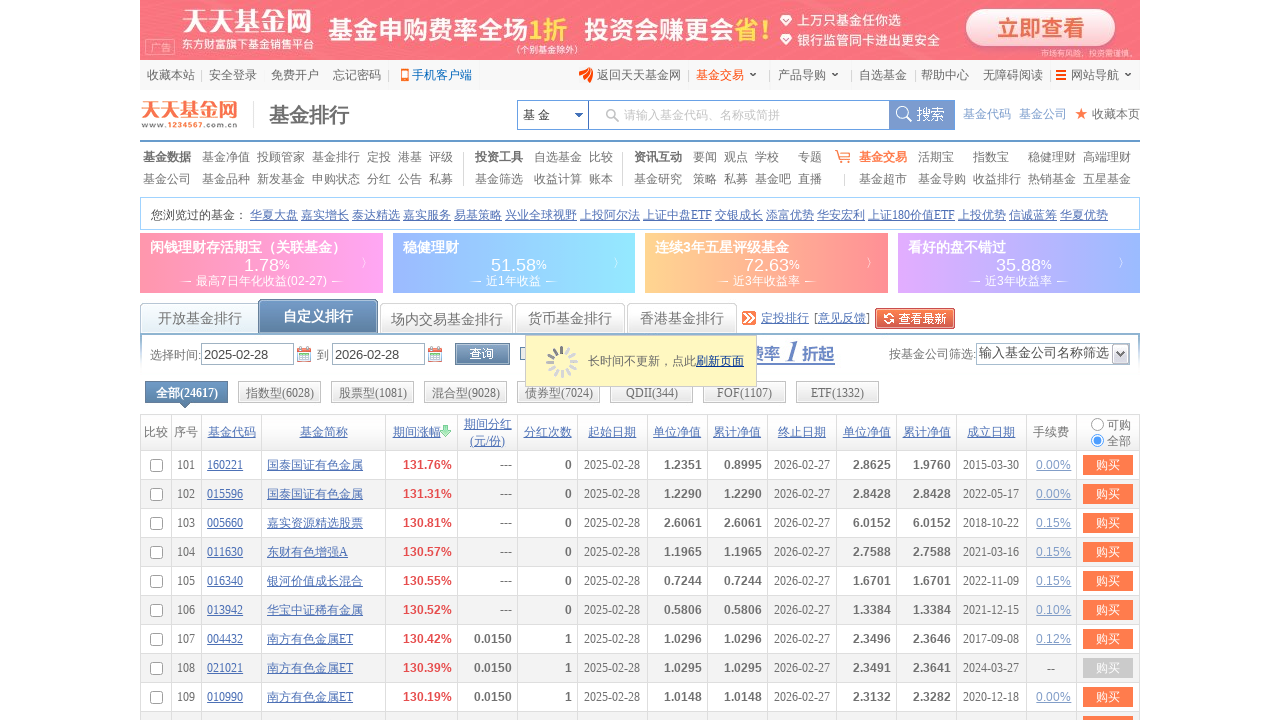

Waited 2 seconds for page to load (iteration 3)
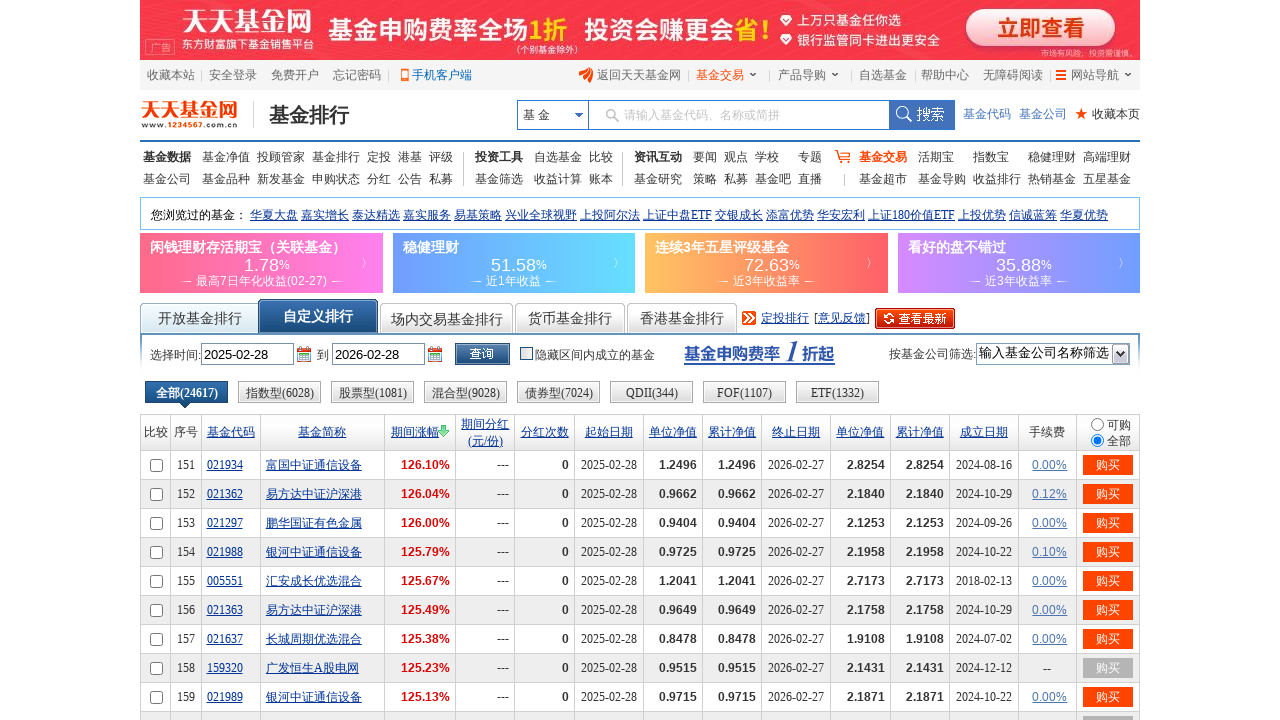

Verified fund ranking table content is present (iteration 3)
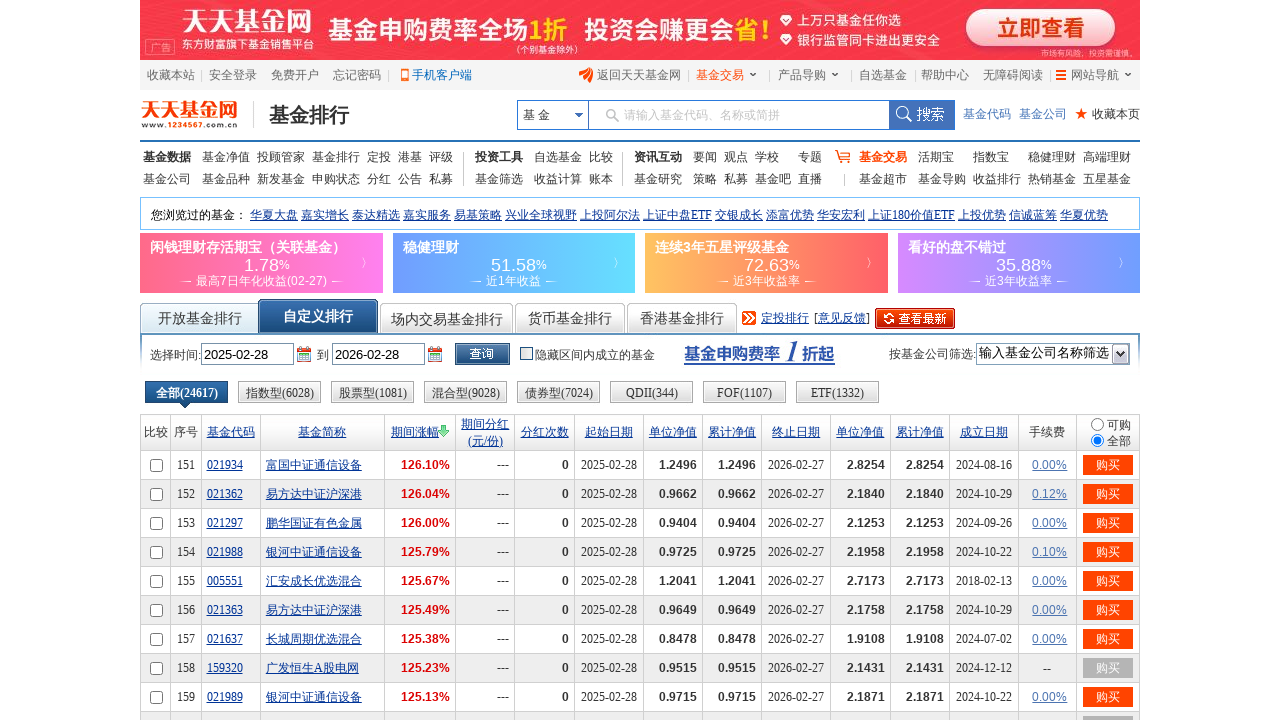

Retrieved pagination controls for iteration 4
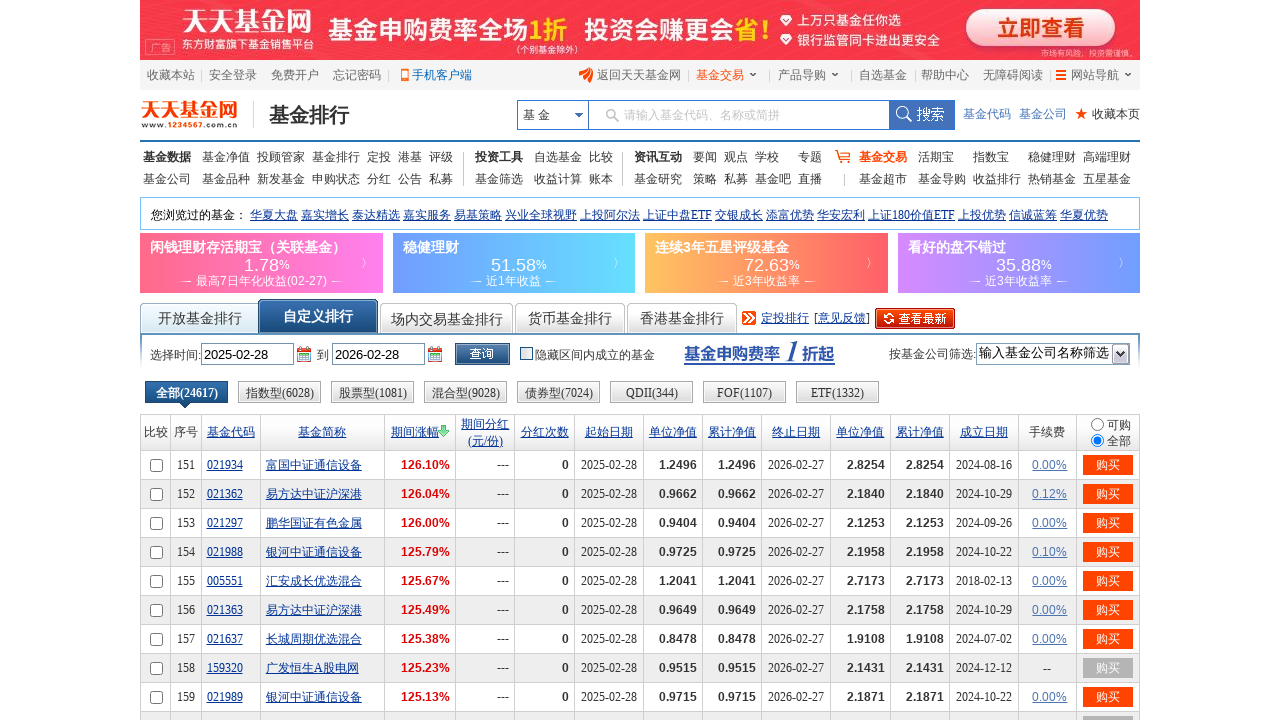

Clicked next page button (iteration 4) at (690, 360) on xpath=//div[@id='pagebar']/label >> nth=7
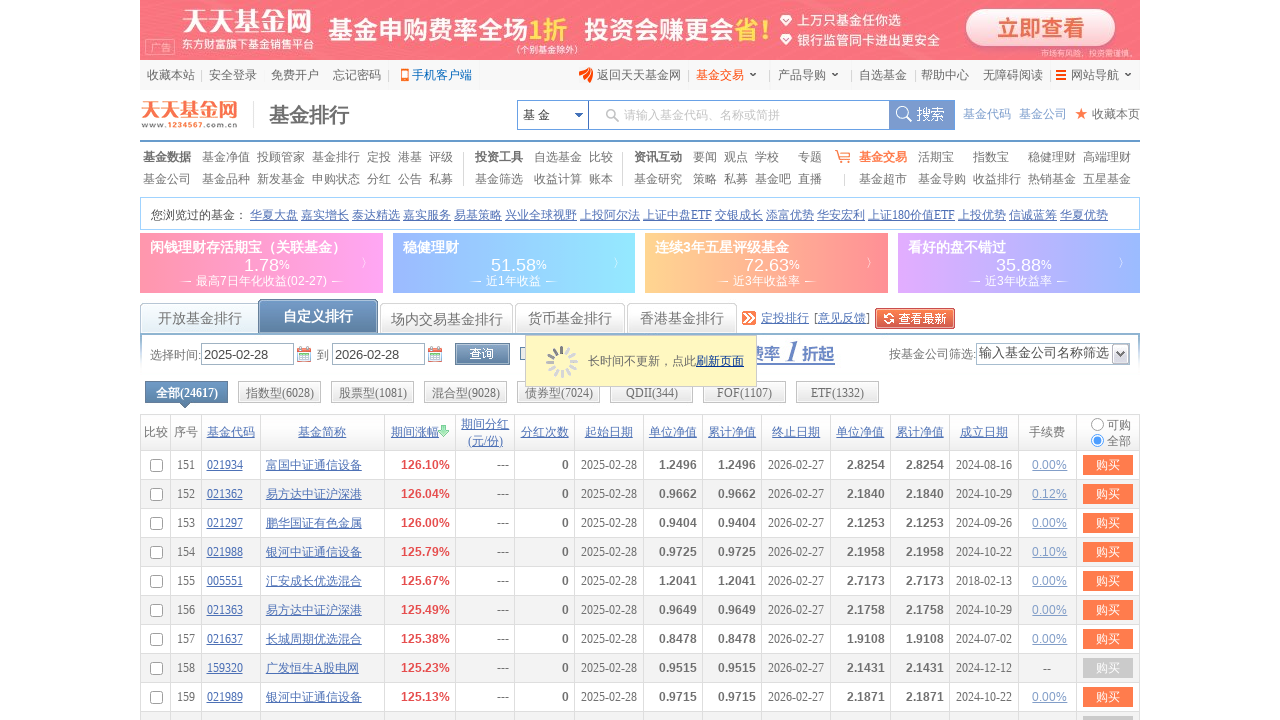

Waited 2 seconds for page to load (iteration 4)
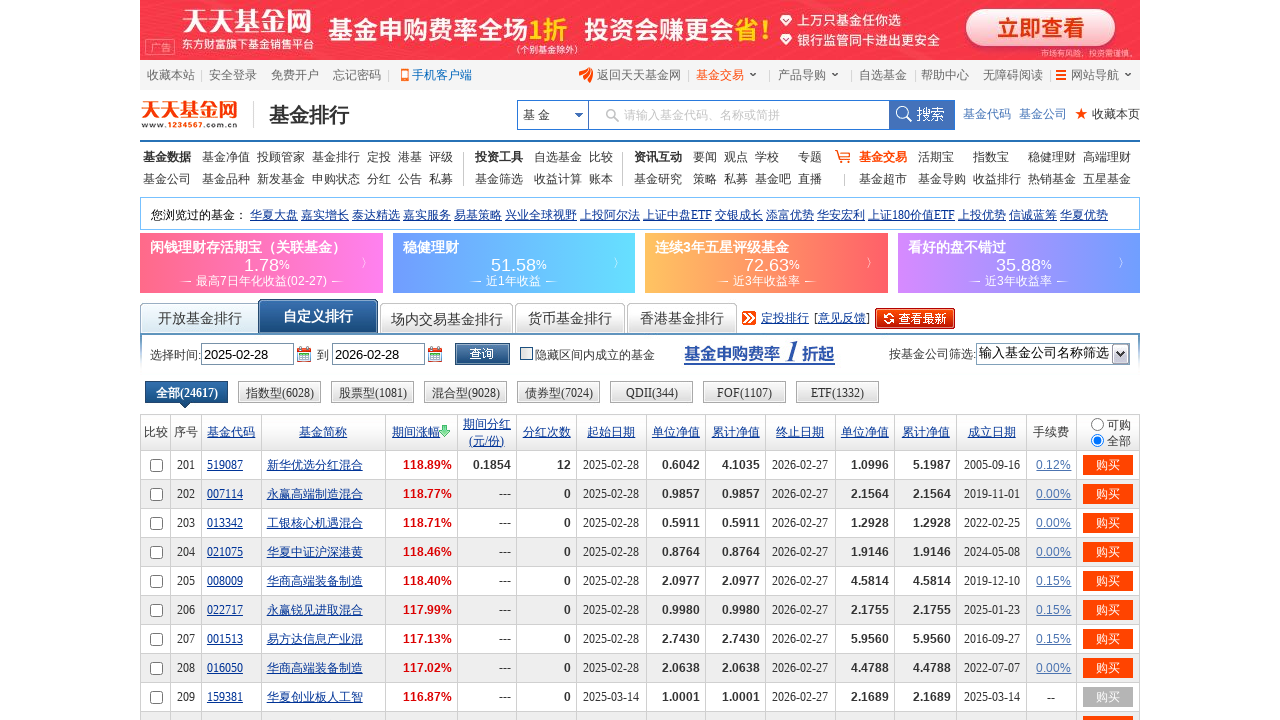

Verified fund ranking table content is present (iteration 4)
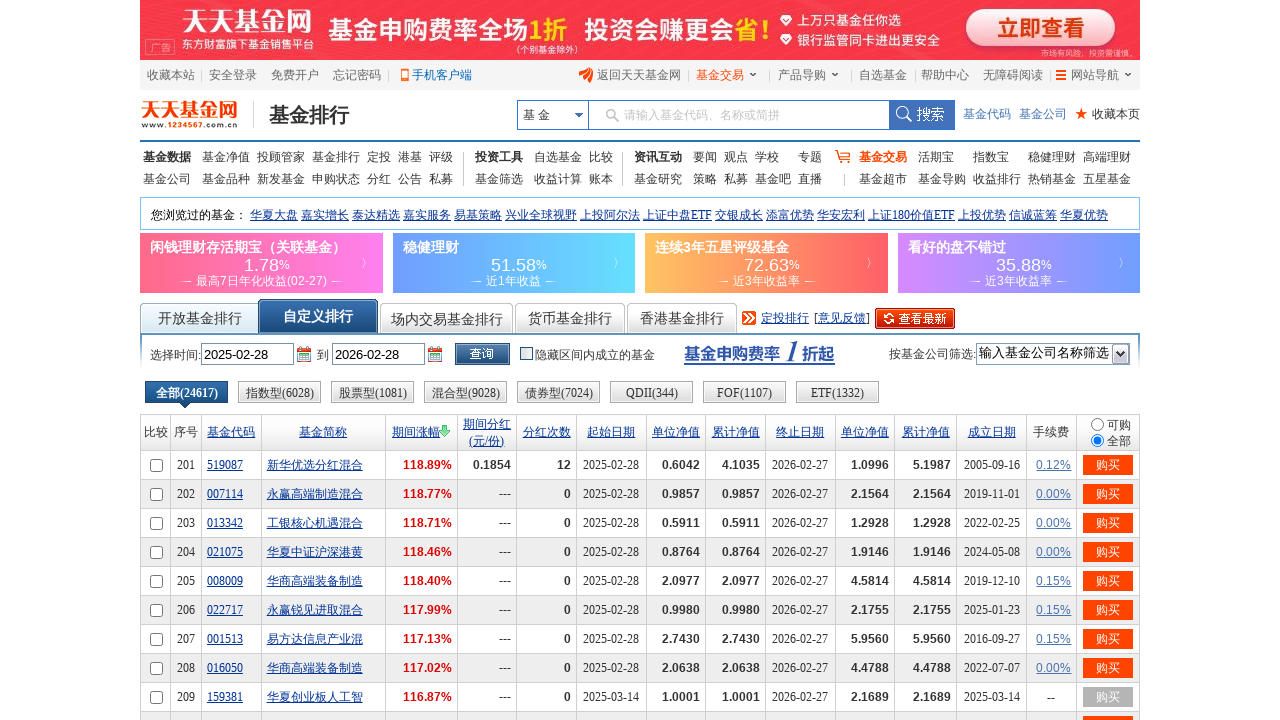

Retrieved pagination controls for iteration 5
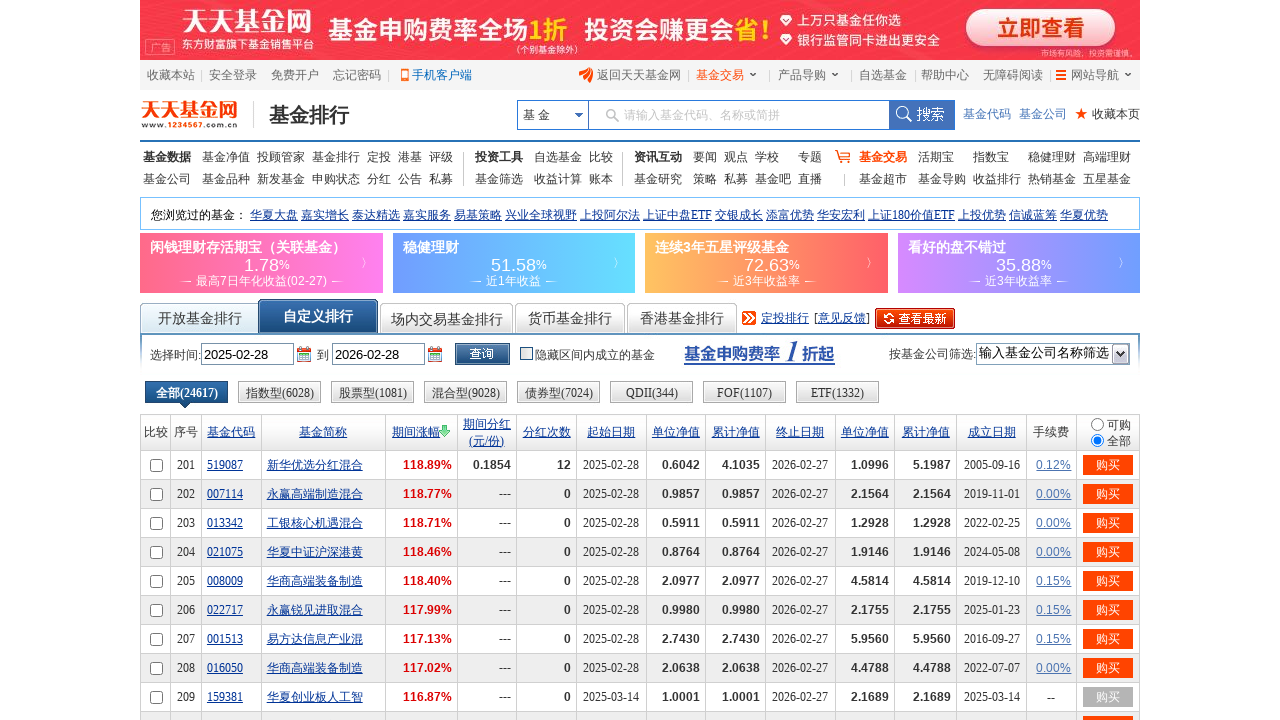

Clicked next page button (iteration 5) at (665, 360) on xpath=//div[@id='pagebar']/label >> nth=7
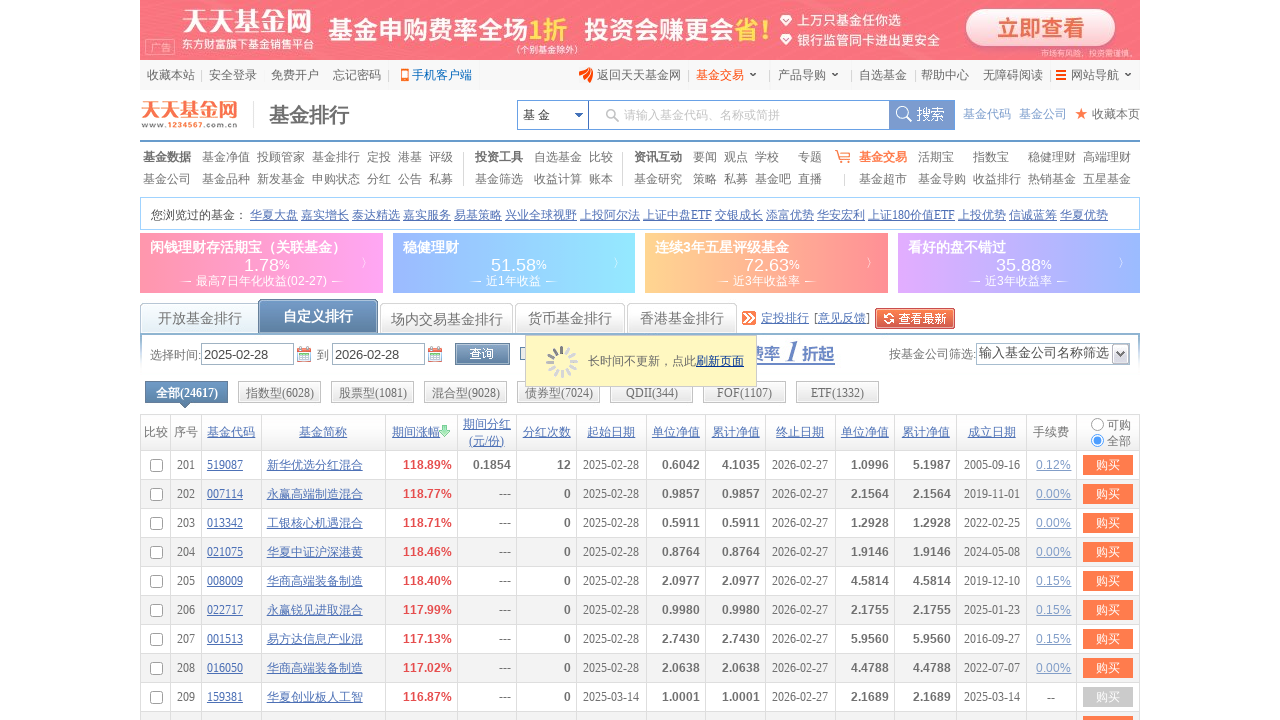

Waited 2 seconds for page to load (iteration 5)
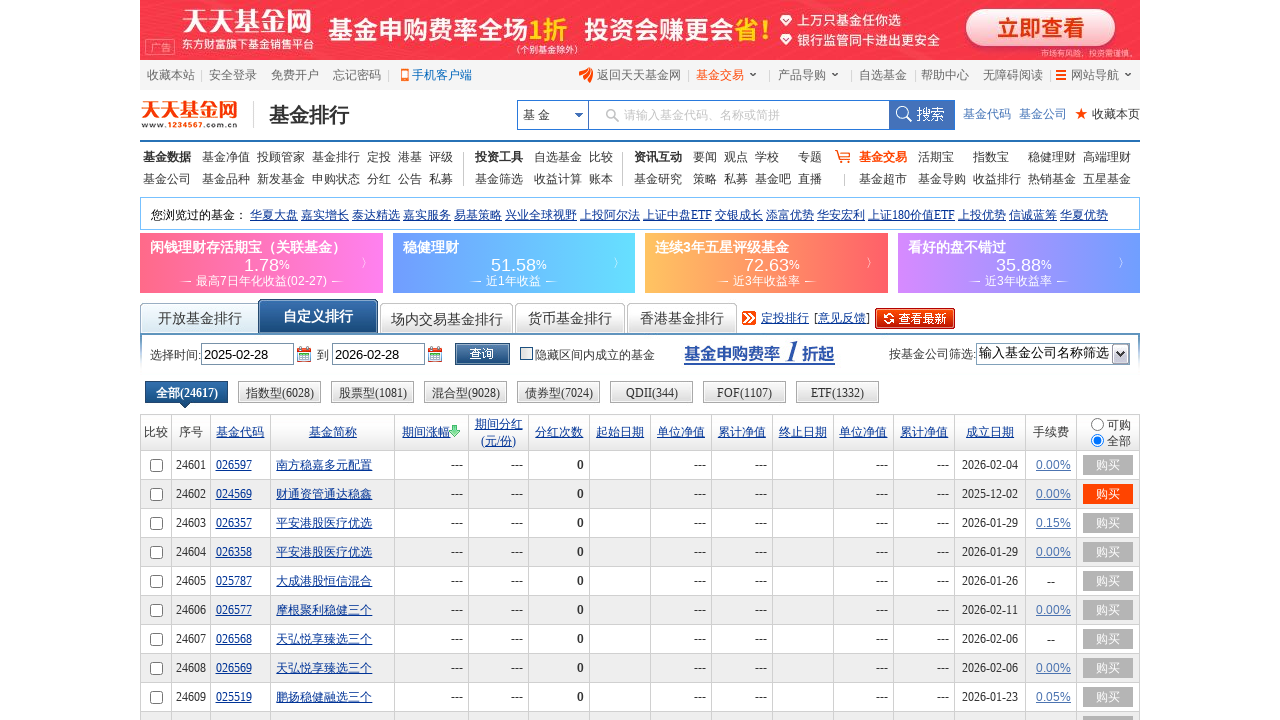

Verified fund ranking table content is present (iteration 5)
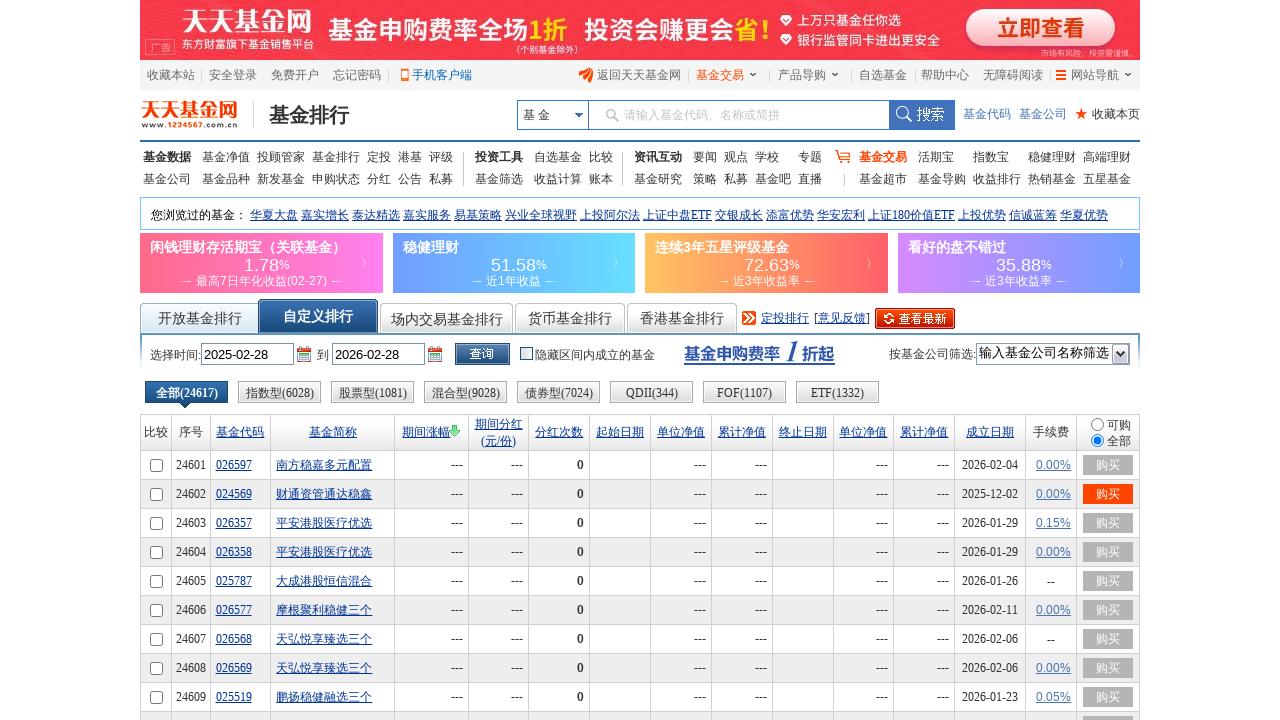

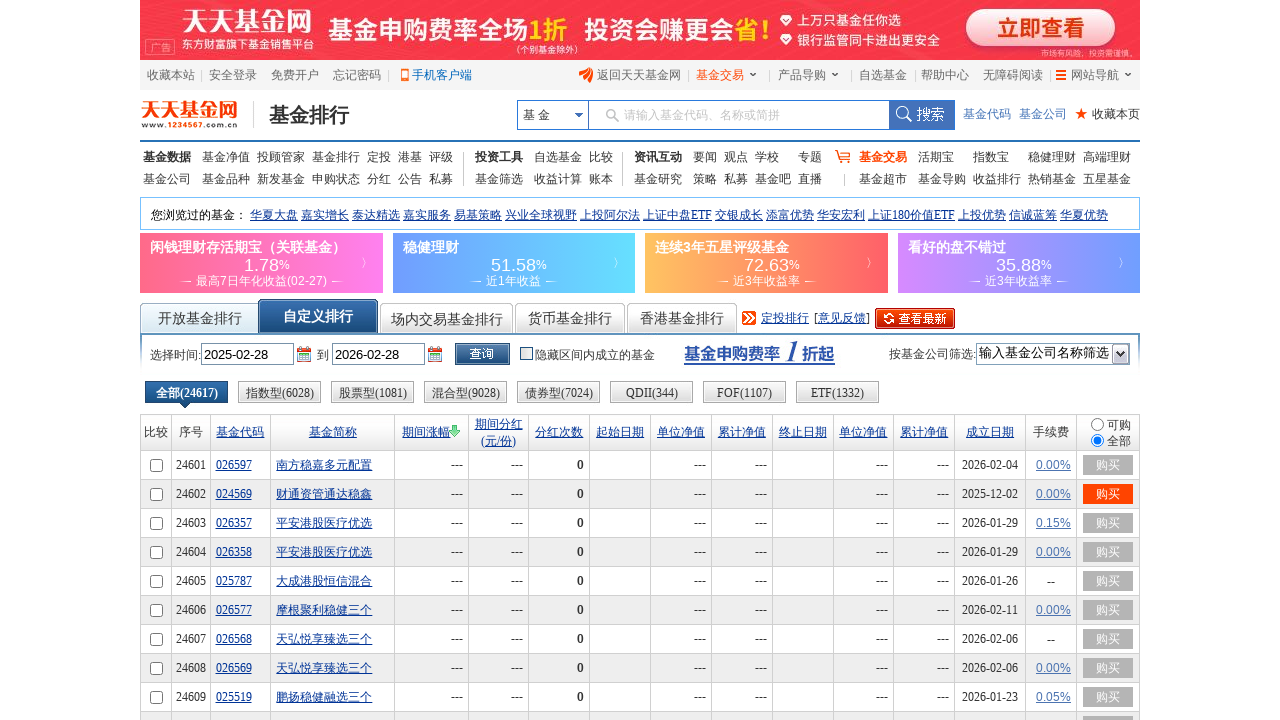